Tests a registration form by filling in first name, last name, and email fields, then submitting the form and verifying the success message

Starting URL: https://suninjuly.github.io/registration1.html

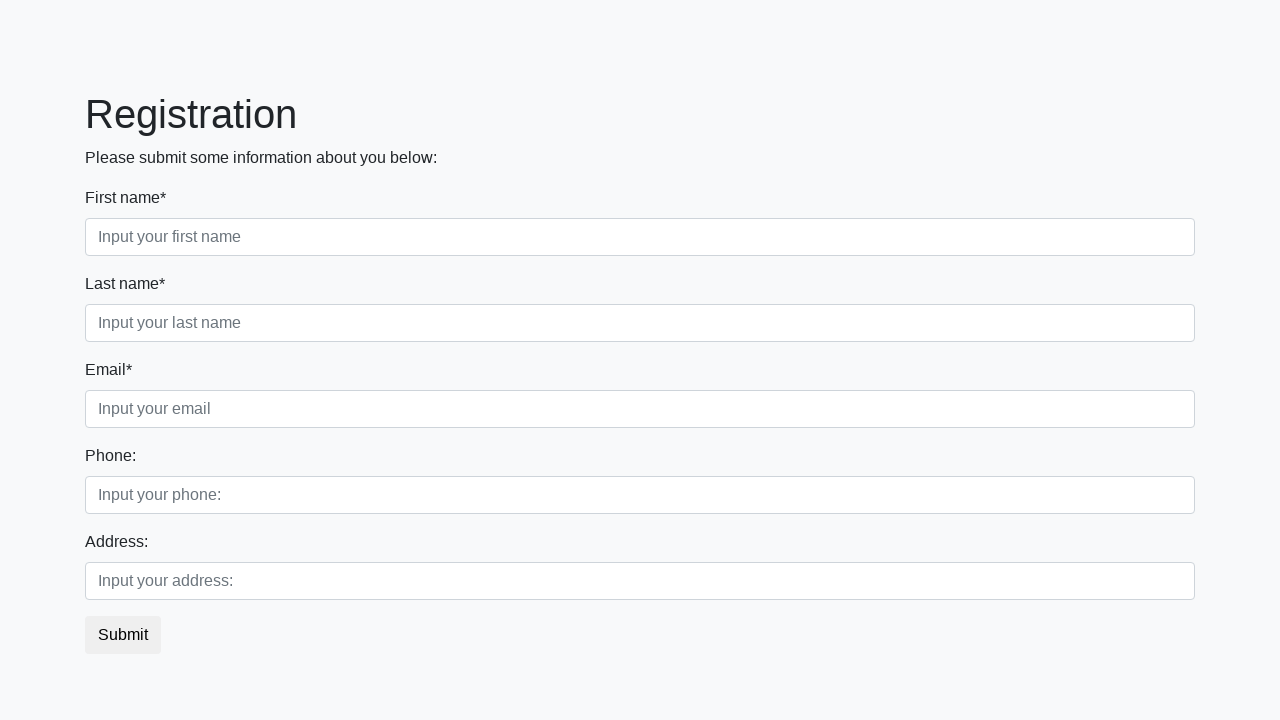

Filled first name field with 'Ivan' on .first_block .form-control.first
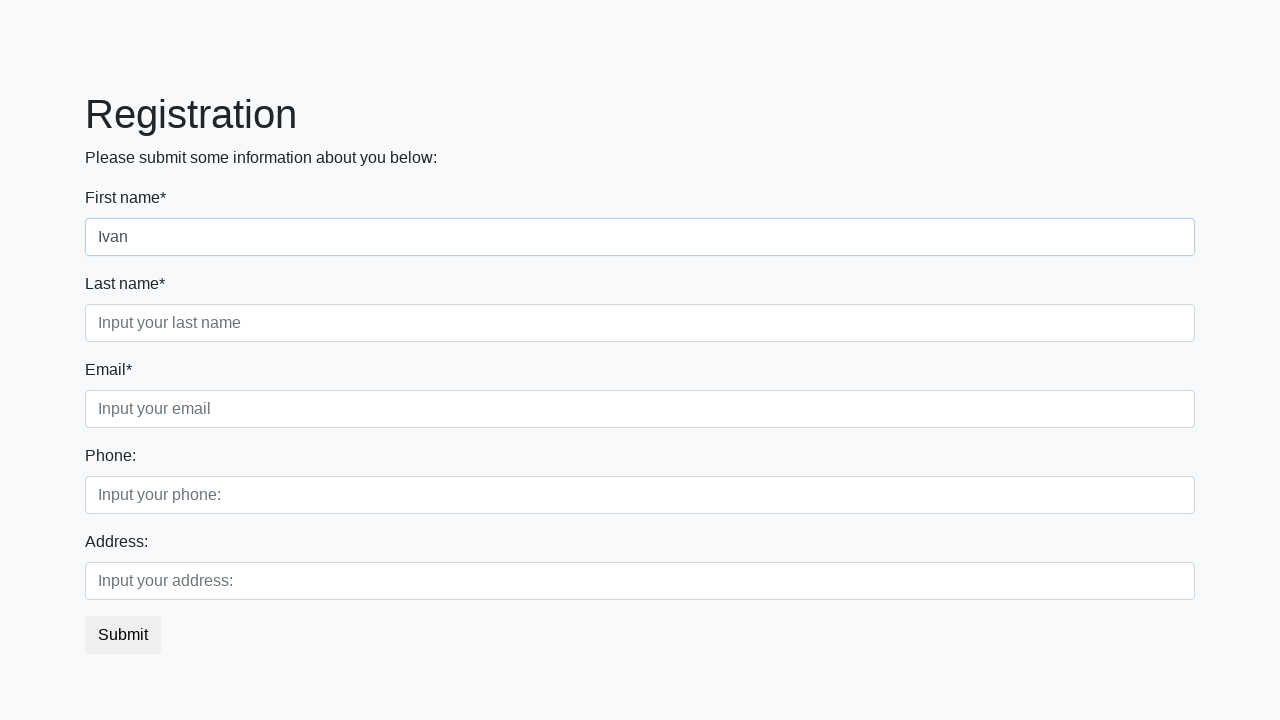

Filled last name field with 'Petrov' on .first_block .form-control.second
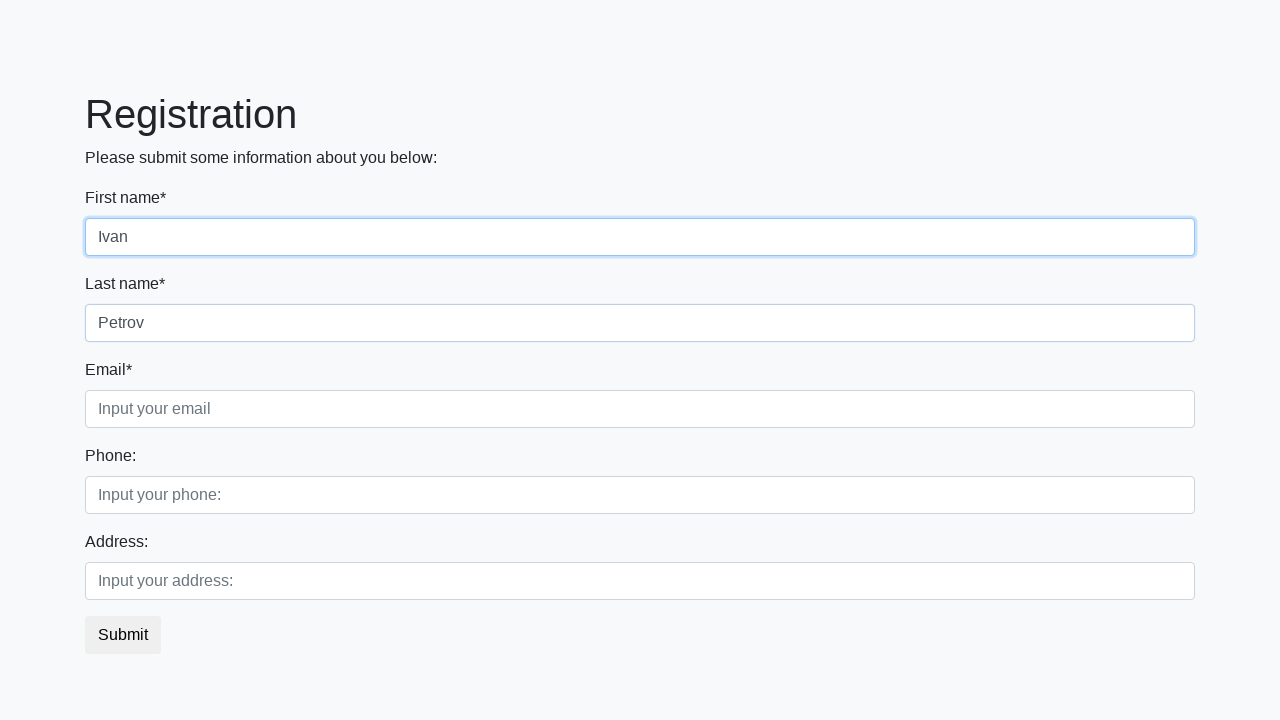

Filled email field with 'Smolensk' on .first_block .form-control.third
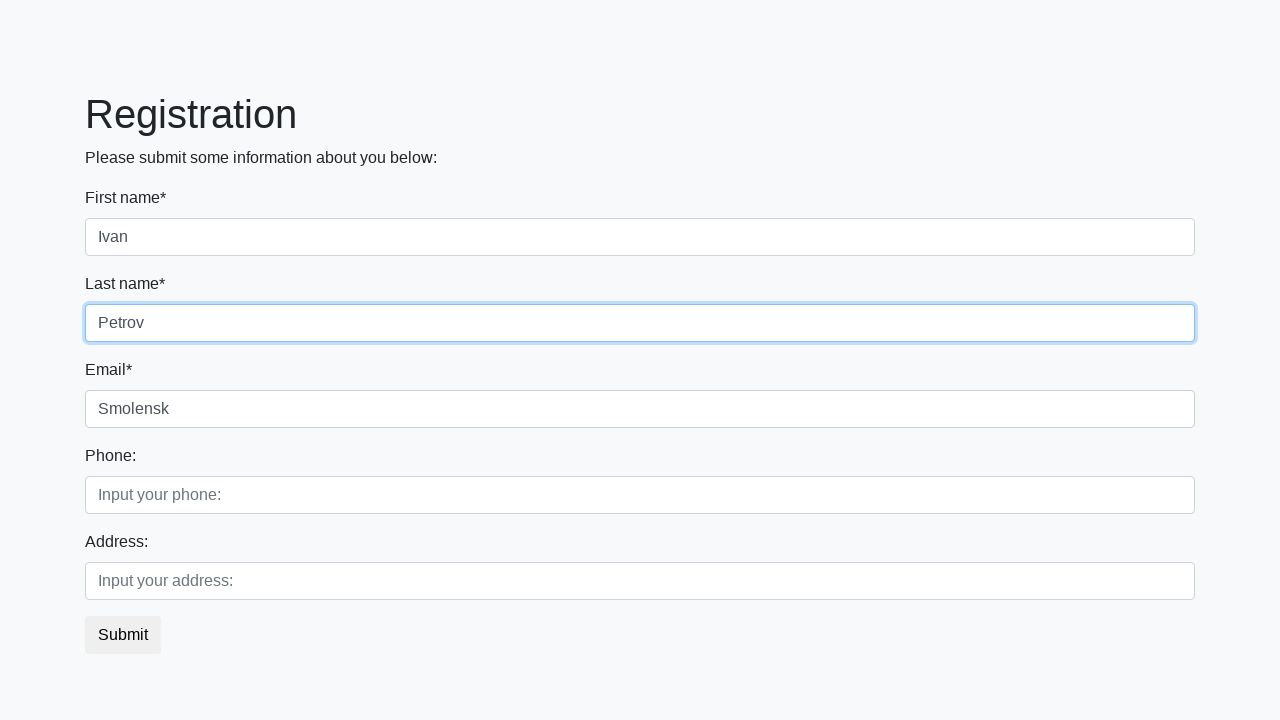

Clicked submit button to register at (123, 635) on button.btn
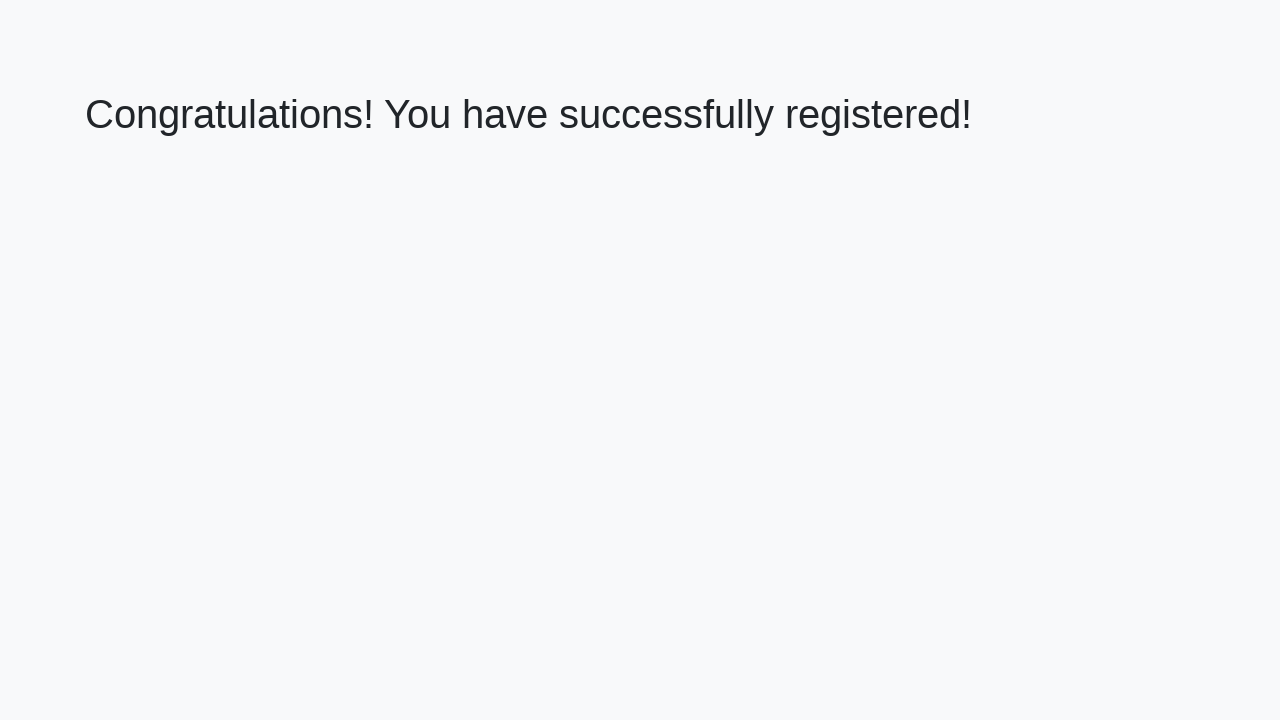

Success message heading appeared
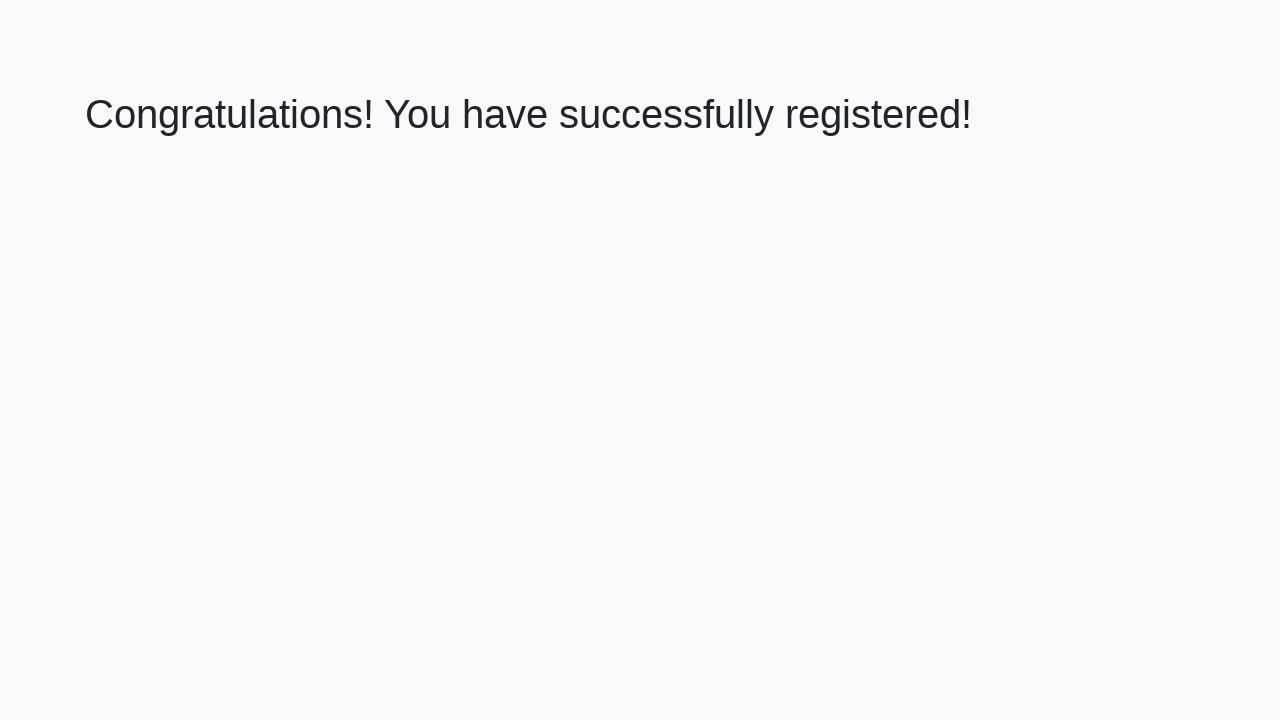

Retrieved success message text
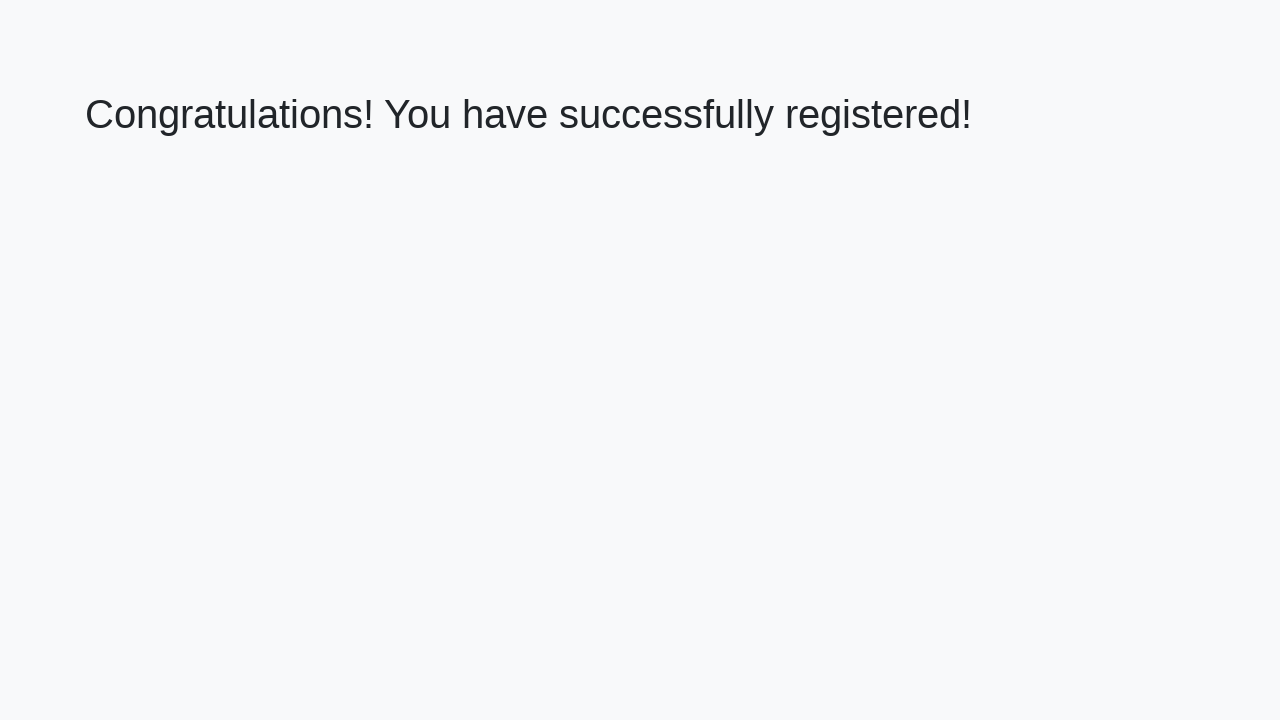

Verified success message matches expected text
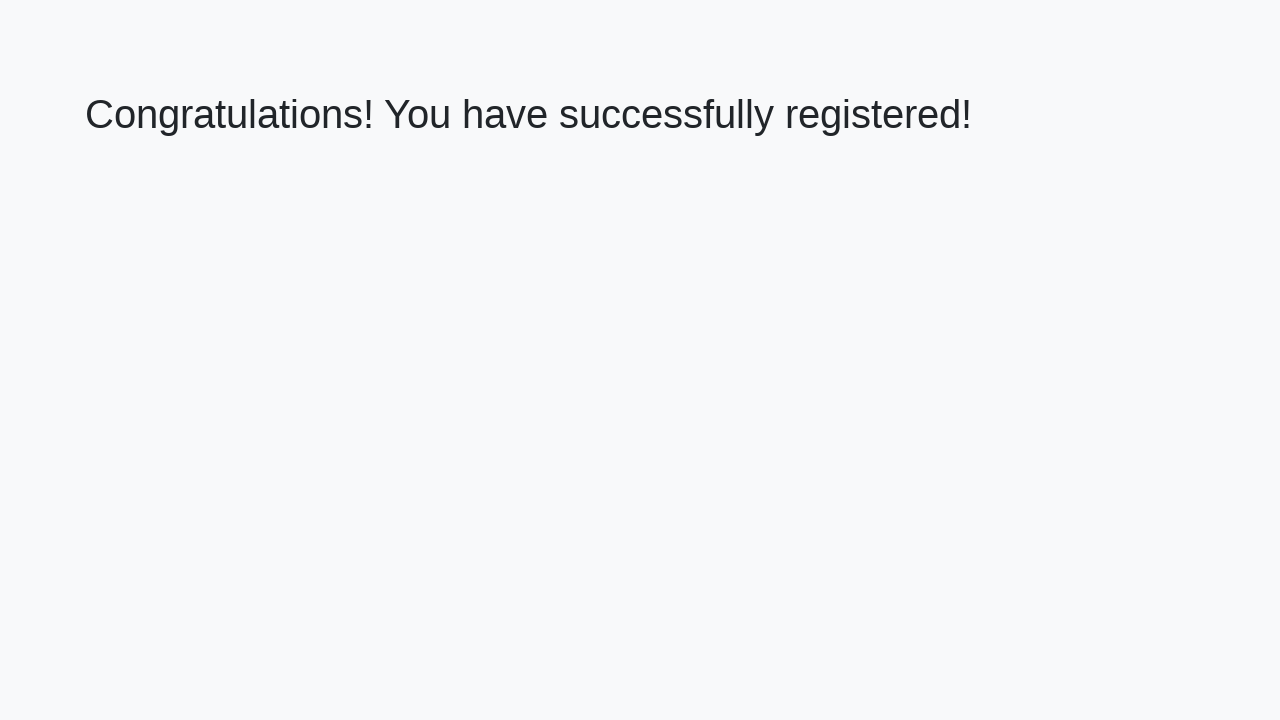

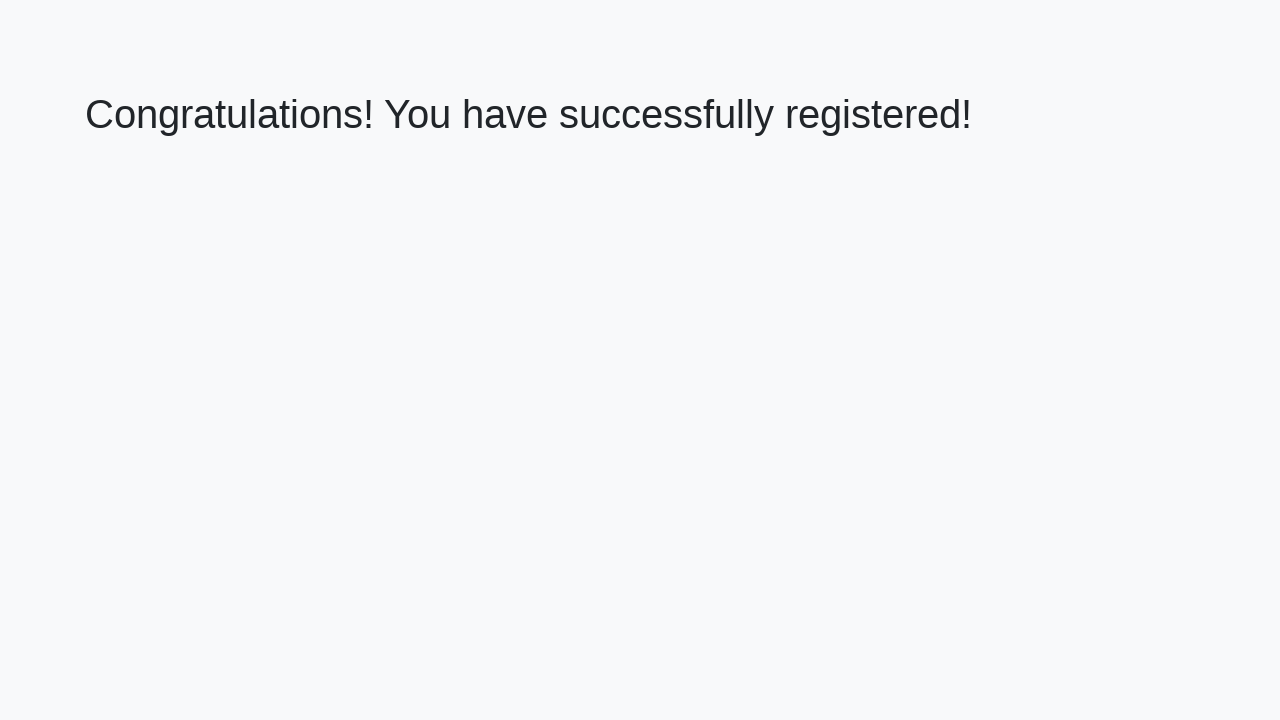